Tests successful login and logout flow with valid credentials

Starting URL: https://www.saucedemo.com/

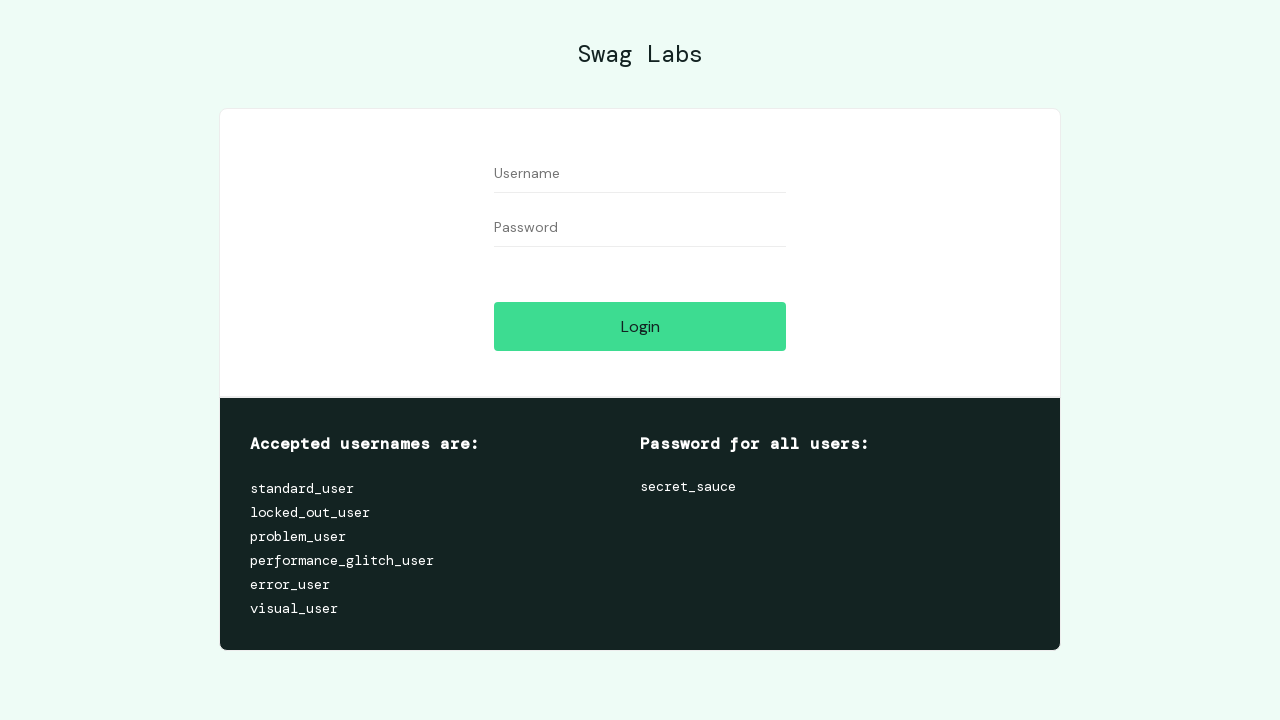

Cleared username field on #user-name
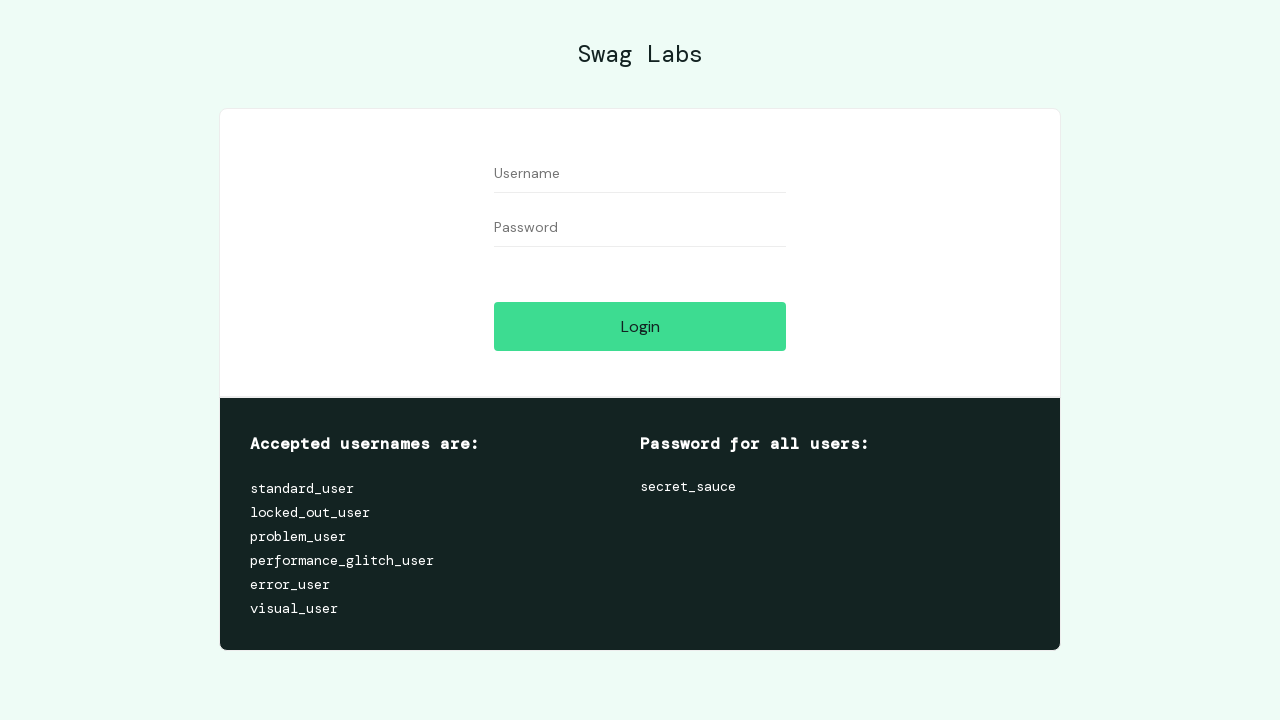

Entered correct username 'standard_user' on #user-name
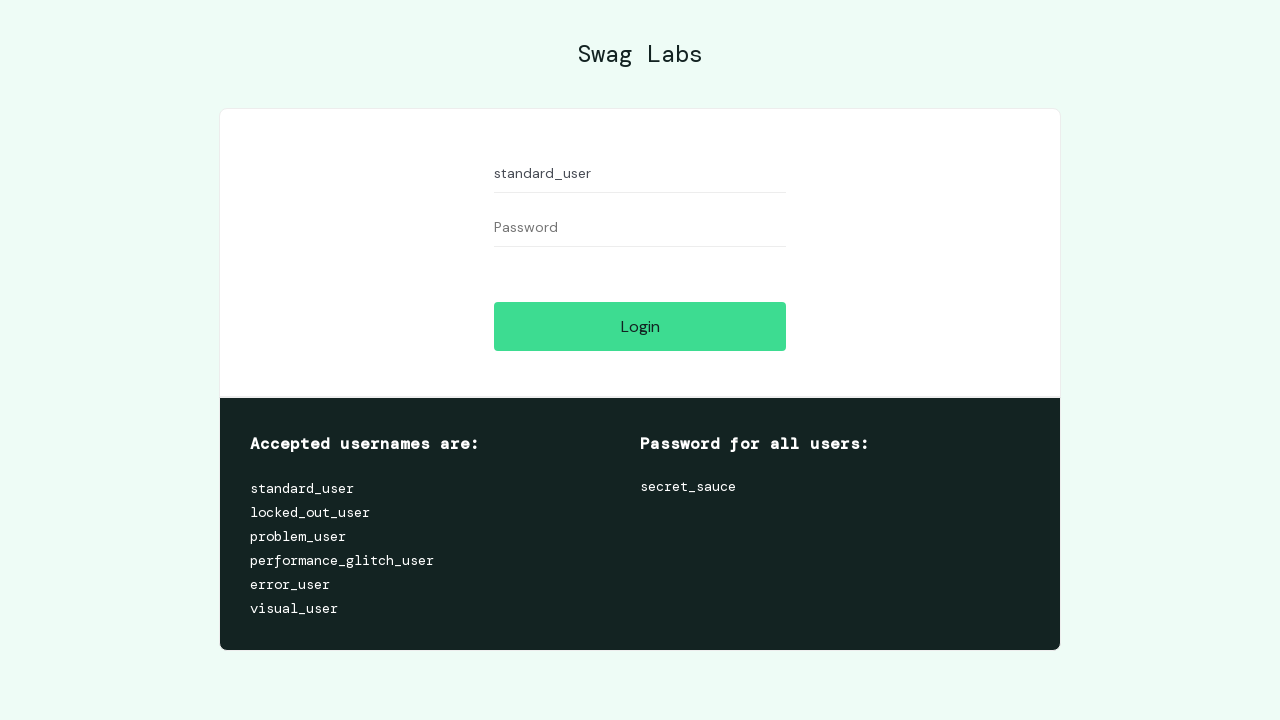

Cleared password field on #password
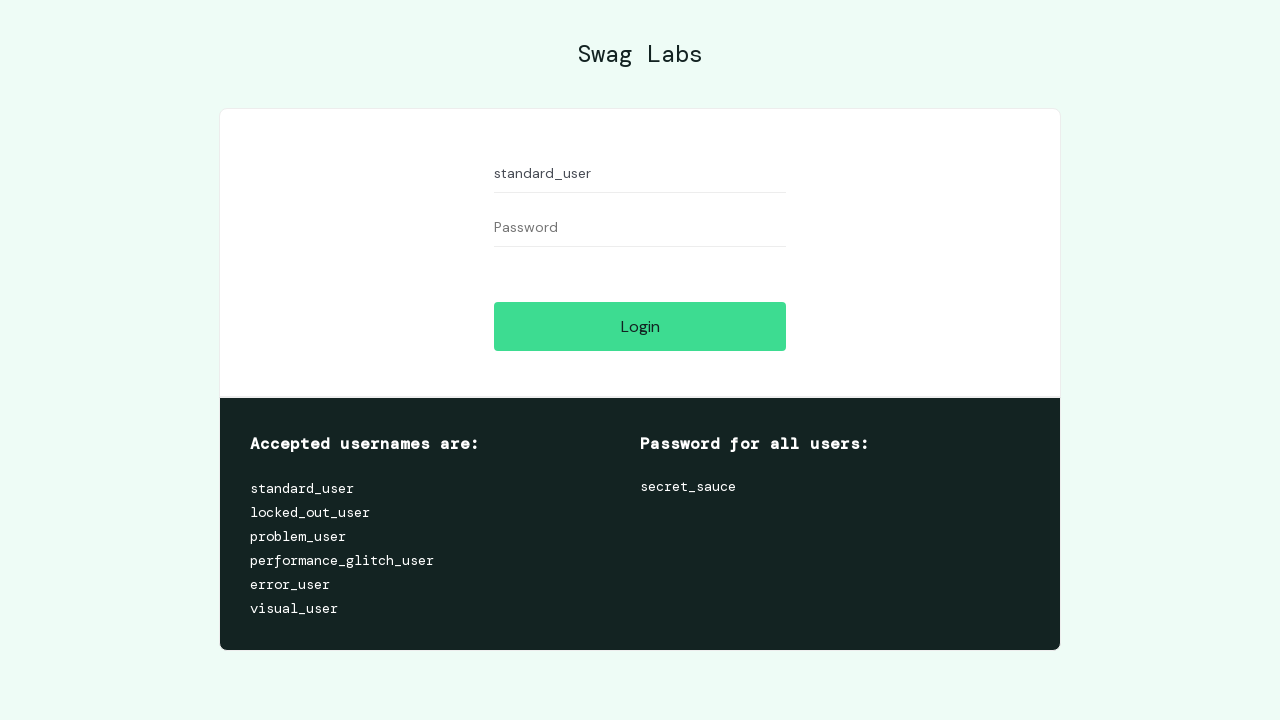

Entered correct password 'secret_sauce' on #password
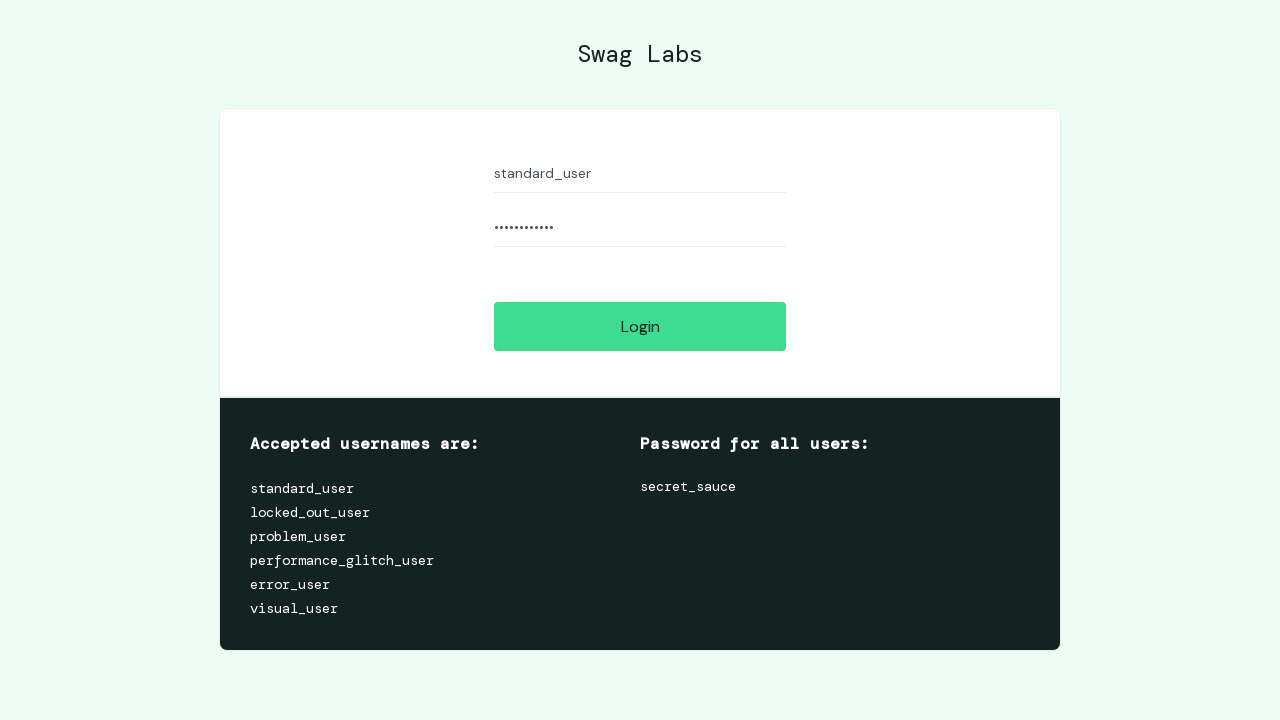

Clicked login button to submit credentials at (640, 326) on #login-button
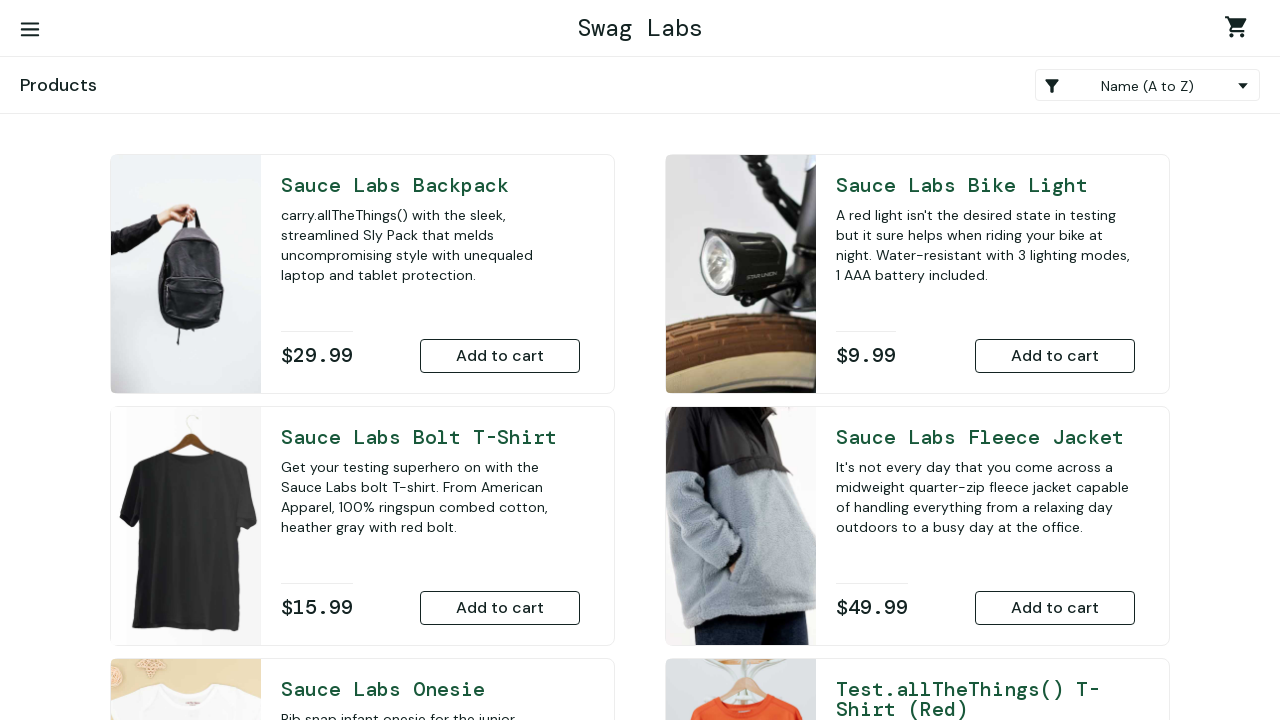

Login successful, dashboard loaded with sidebar menu button visible
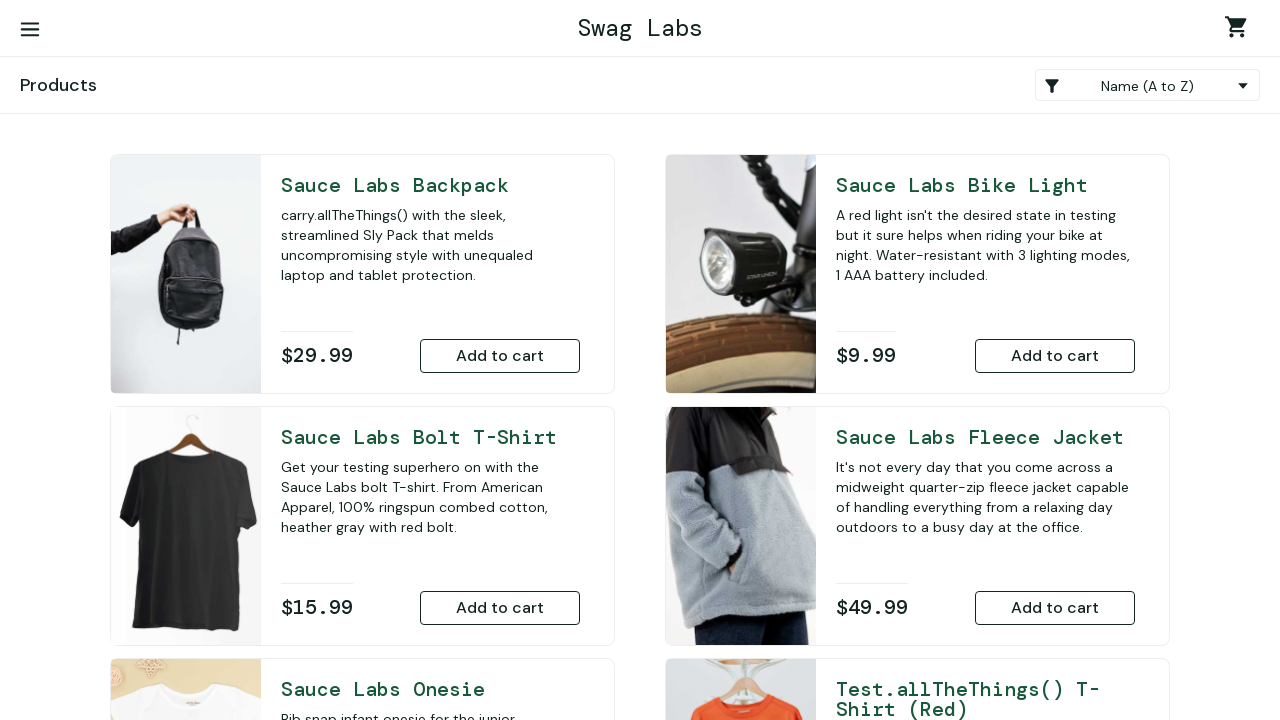

Clicked sidebar menu button to open navigation menu at (30, 30) on #react-burger-menu-btn
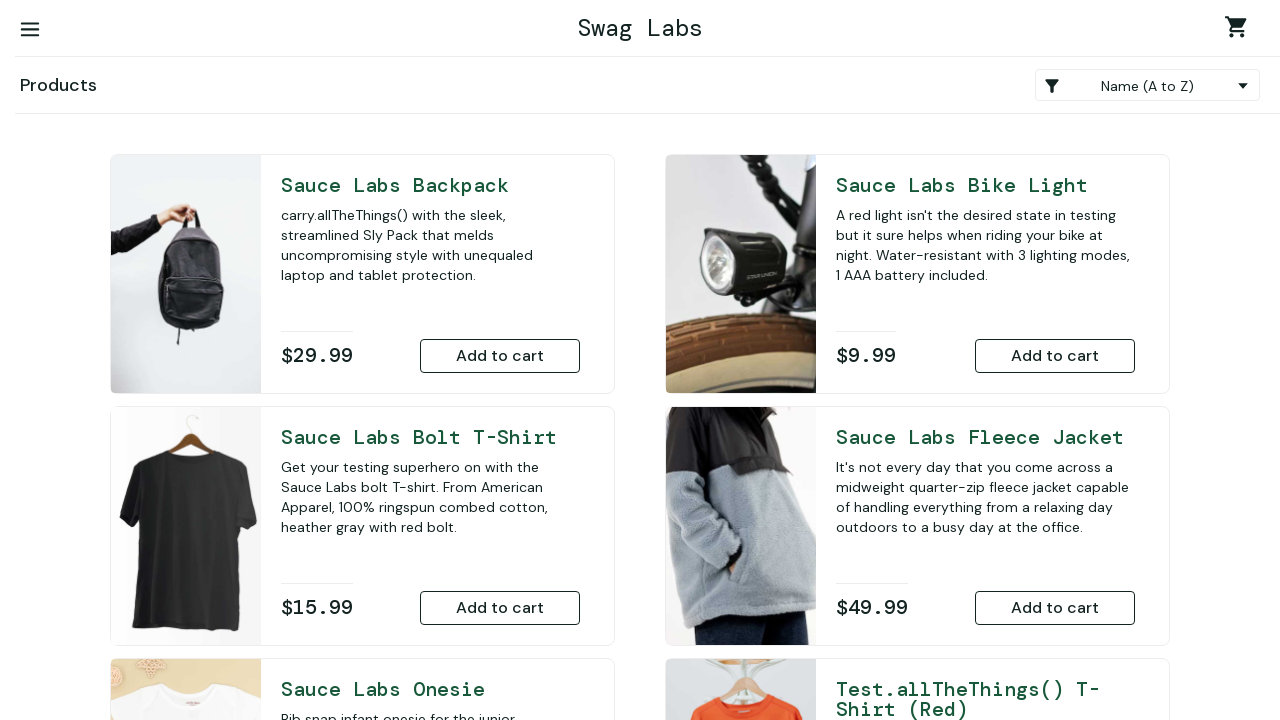

Clicked logout button to end session at (150, 156) on #logout_sidebar_link
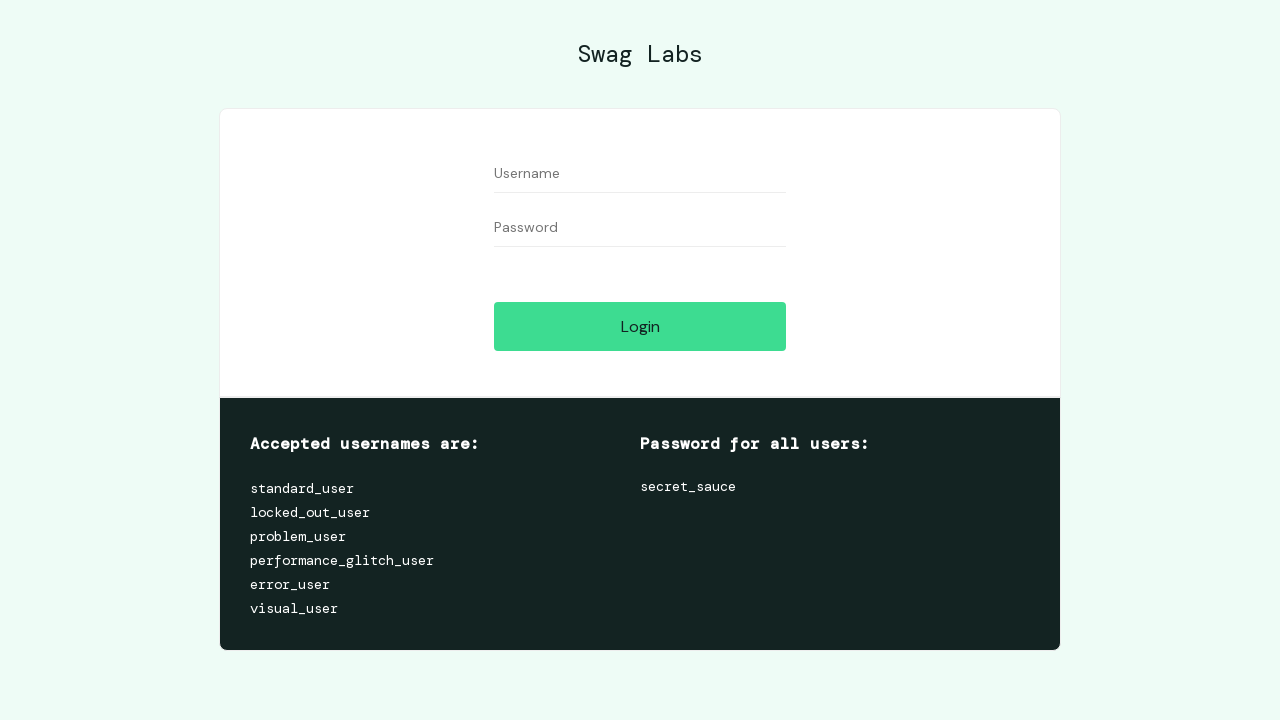

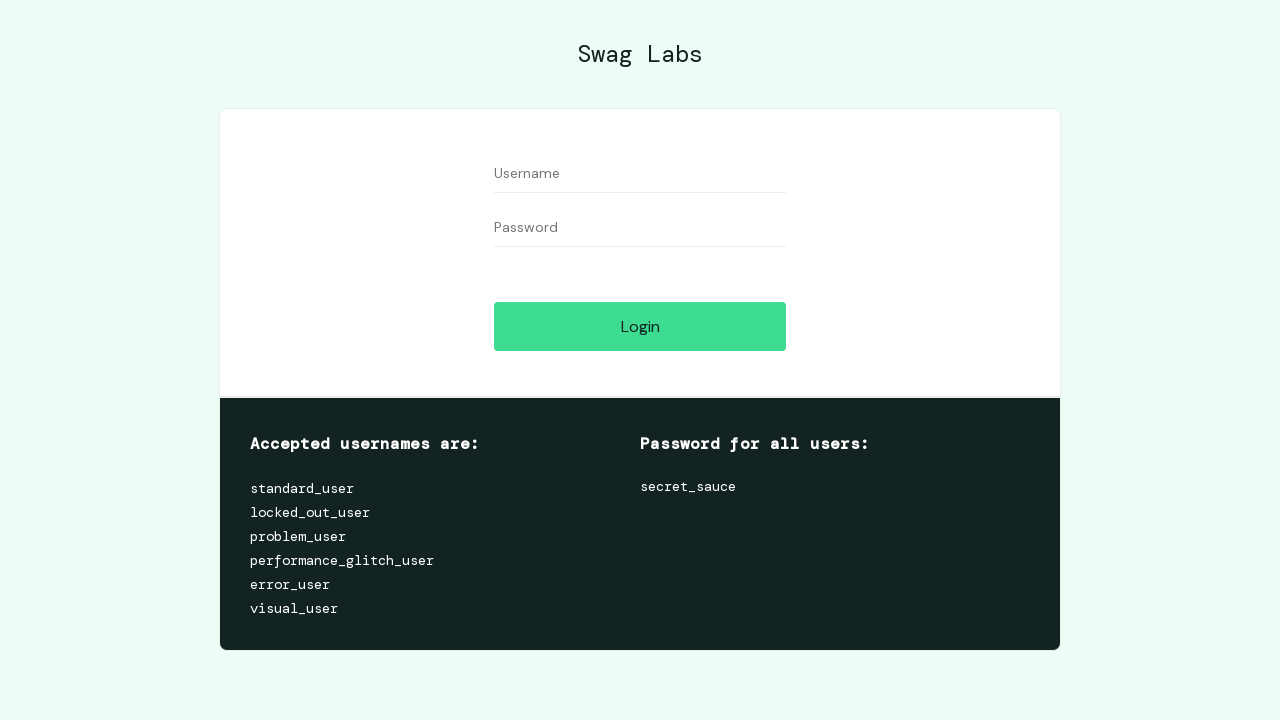